Tests PDF to Word conversion file upload on ilovepdf.com by selecting and uploading a PDF file

Starting URL: https://www.ilovepdf.com/pdf_to_word

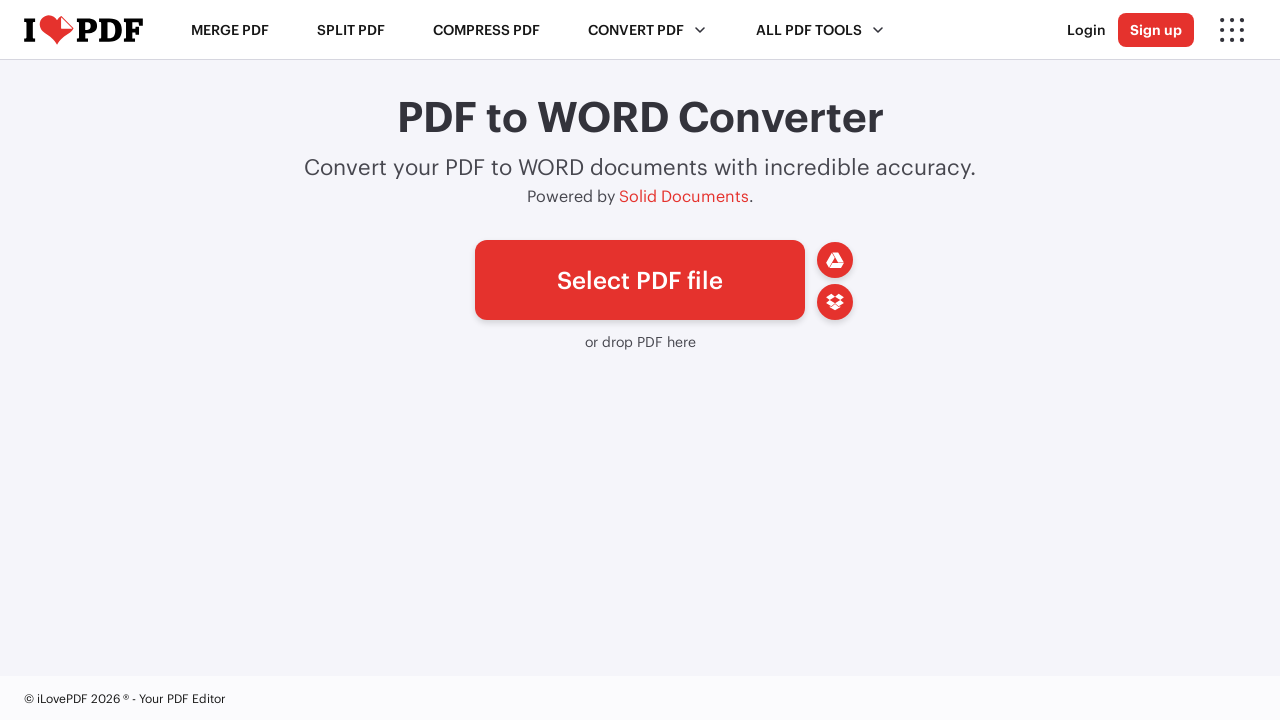

Clicked on select PDF file button at (640, 280) on a#pickfiles
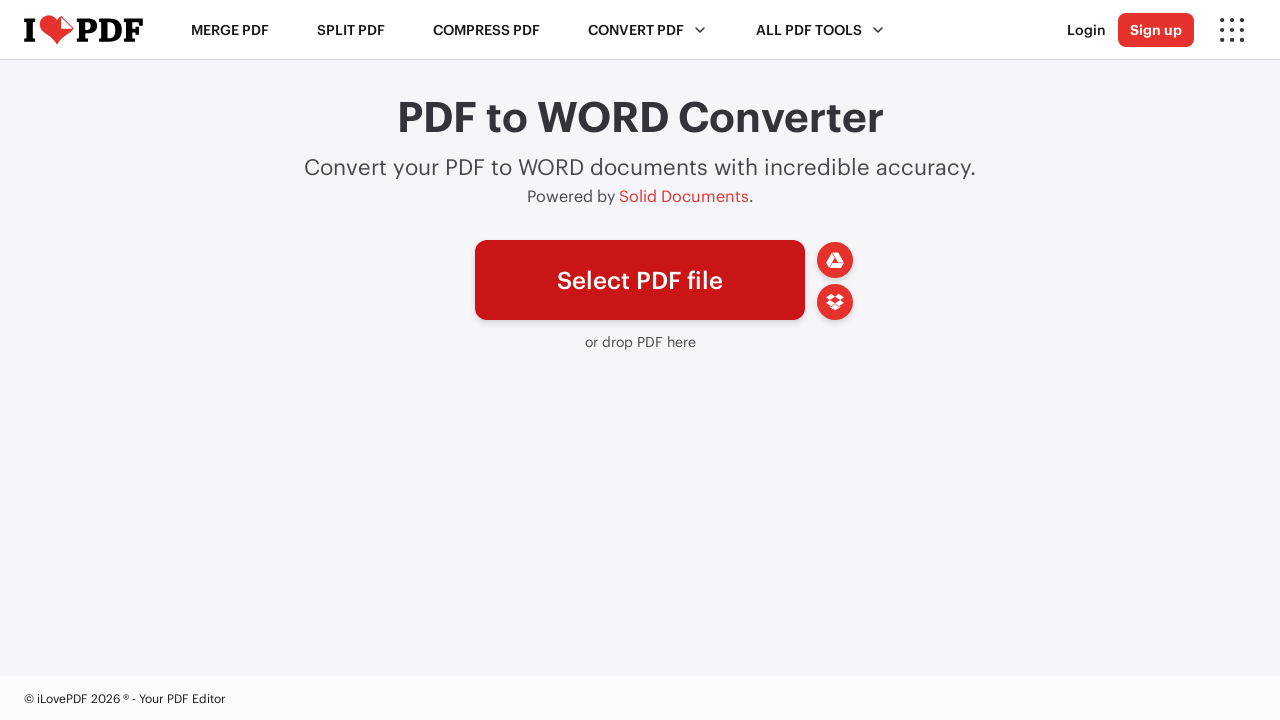

Opened file chooser dialog at (640, 280) on a#pickfiles
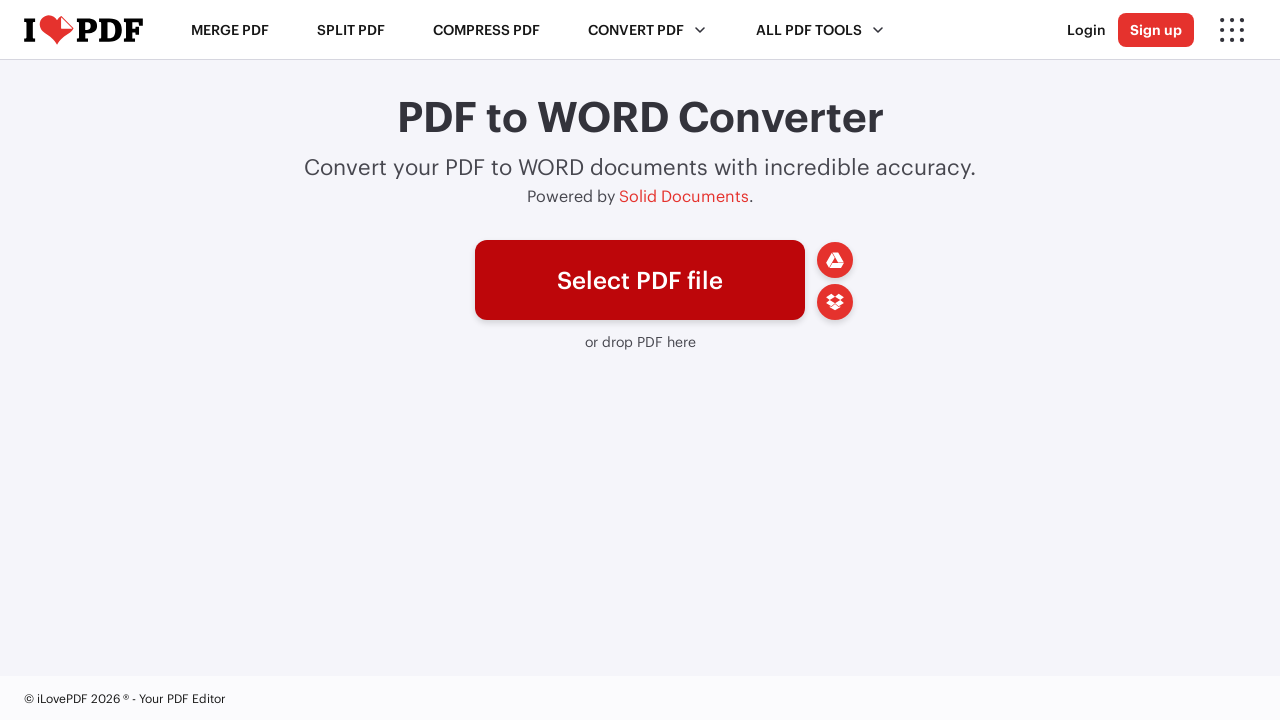

Selected and set sample_document.pdf file for upload
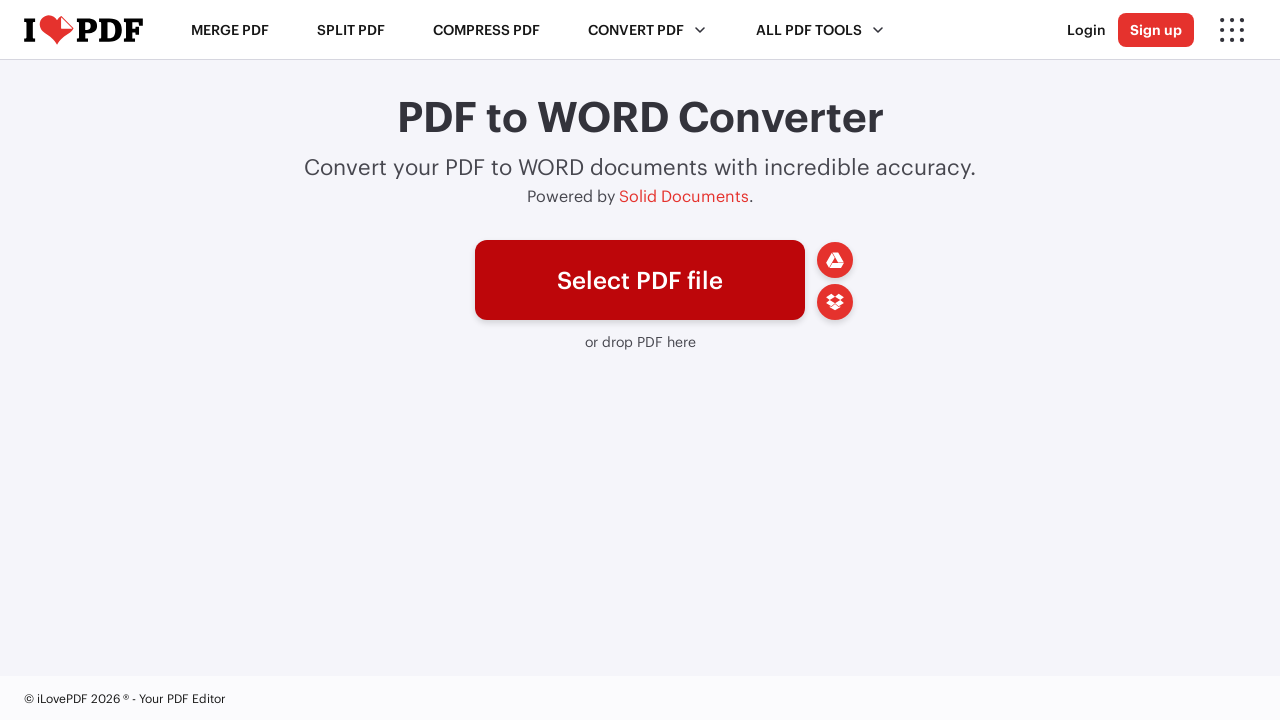

Waited 2 seconds for PDF file to be processed
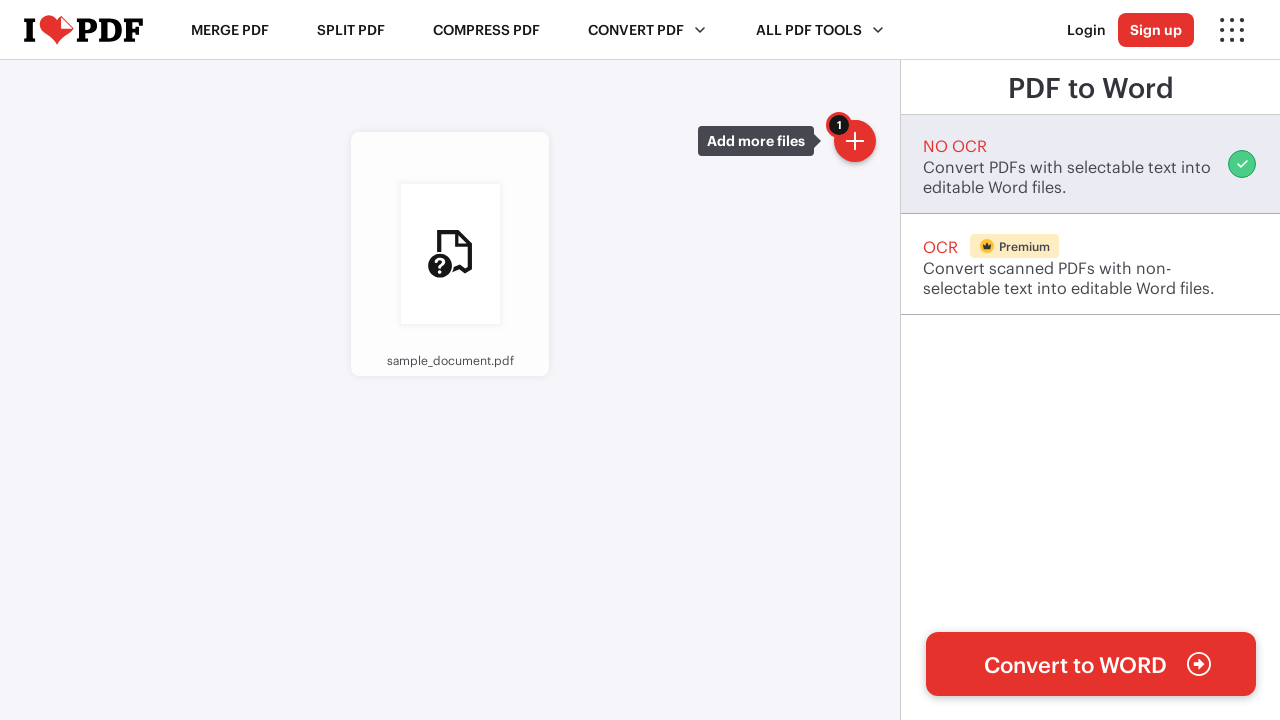

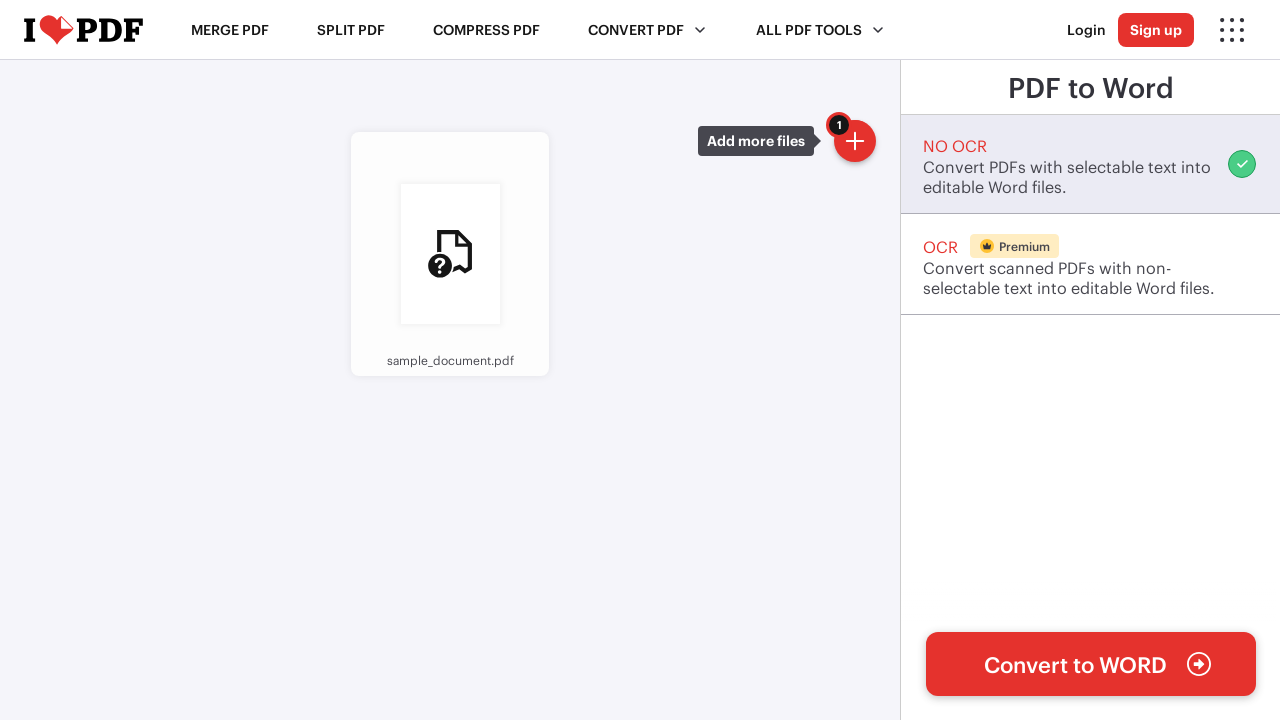